Calculates the sum of two numbers displayed on the page, selects the sum from a dropdown list, and submits the form

Starting URL: http://suninjuly.github.io/selects1.html

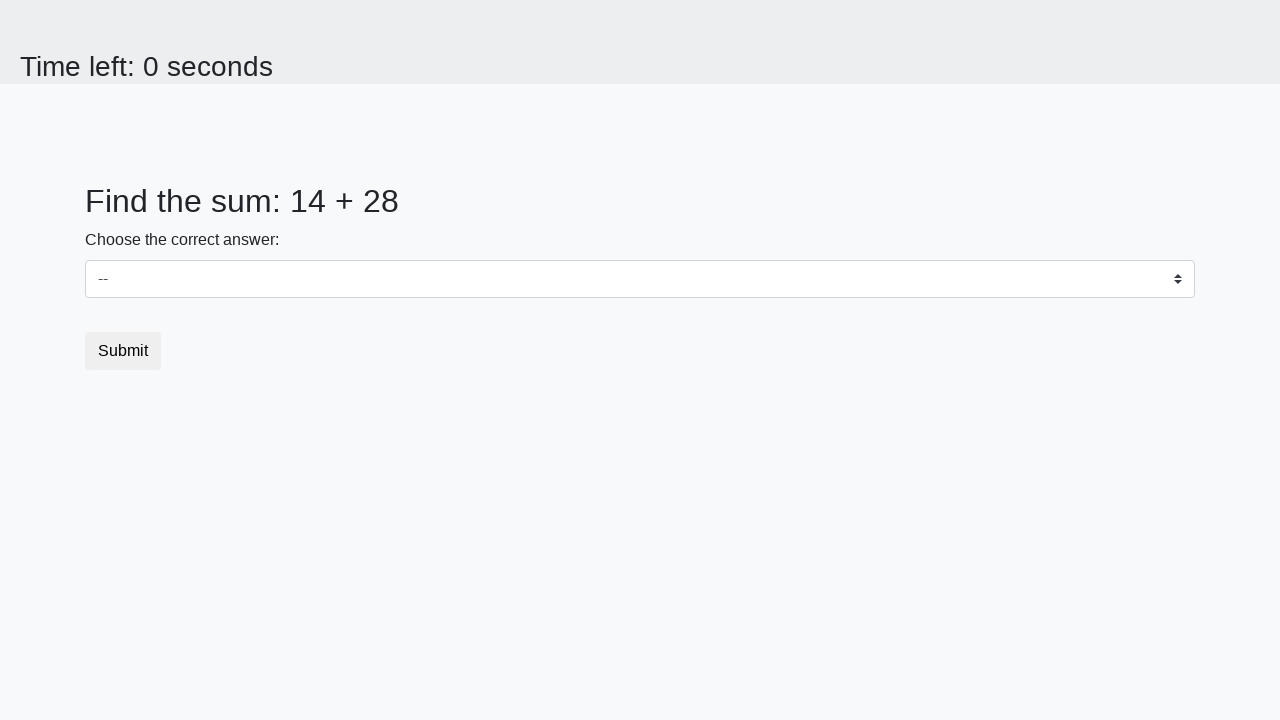

Located first number element (#num1)
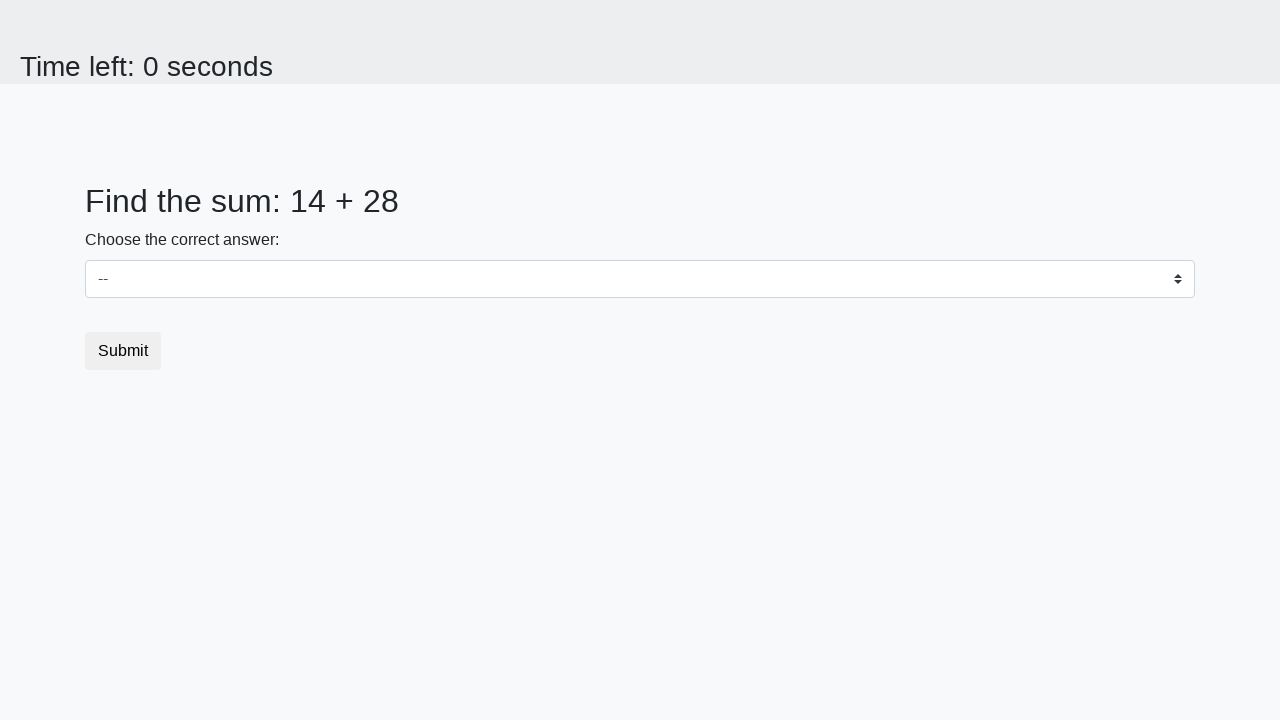

Retrieved text content of first number
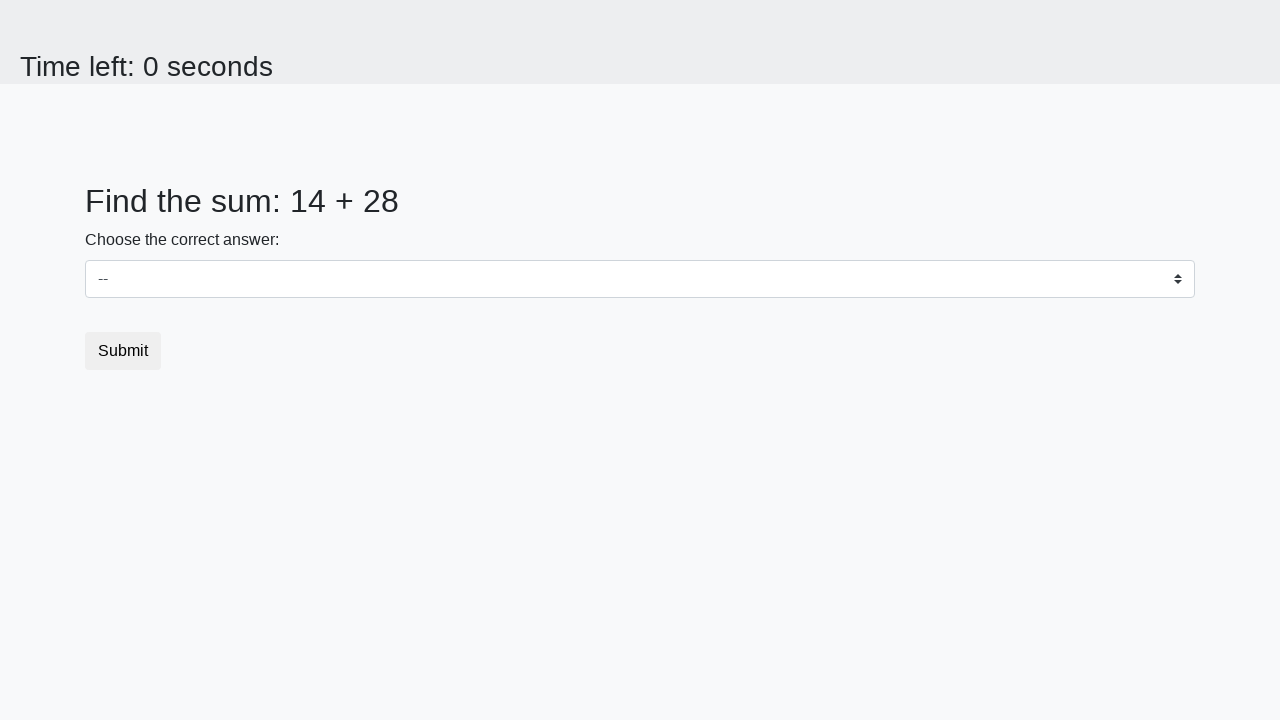

Located second number element (#num2)
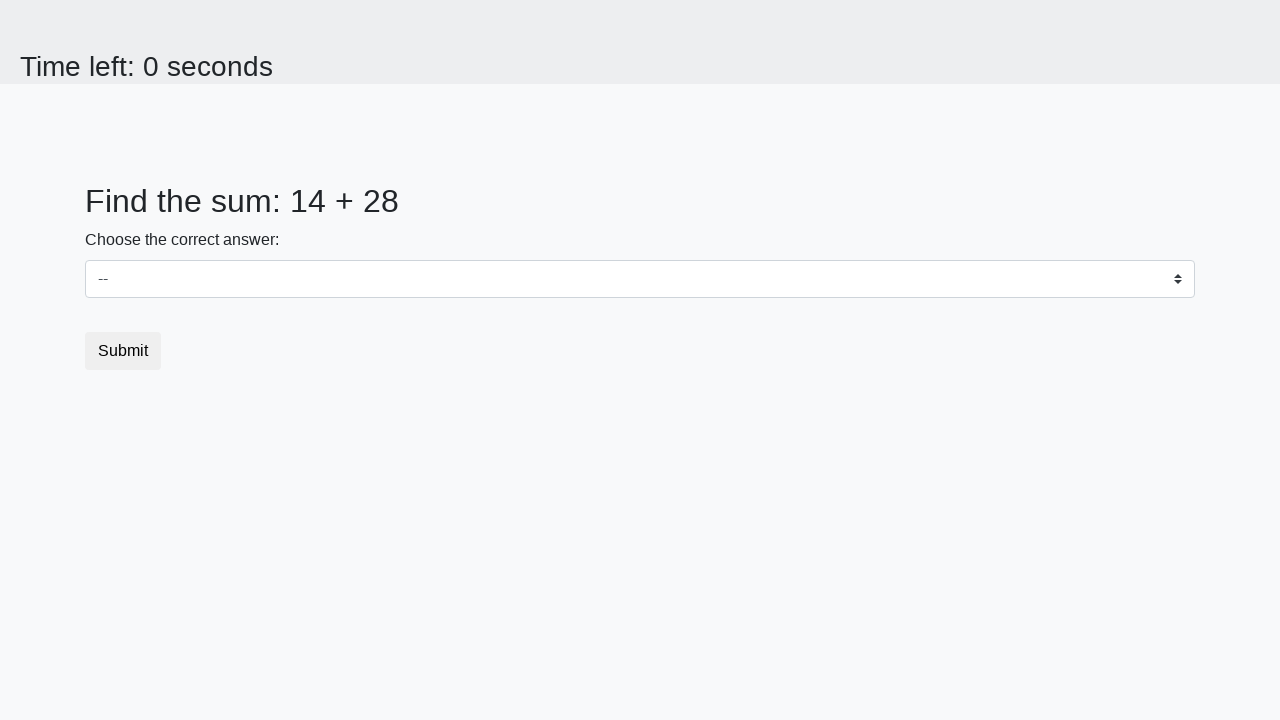

Retrieved text content of second number
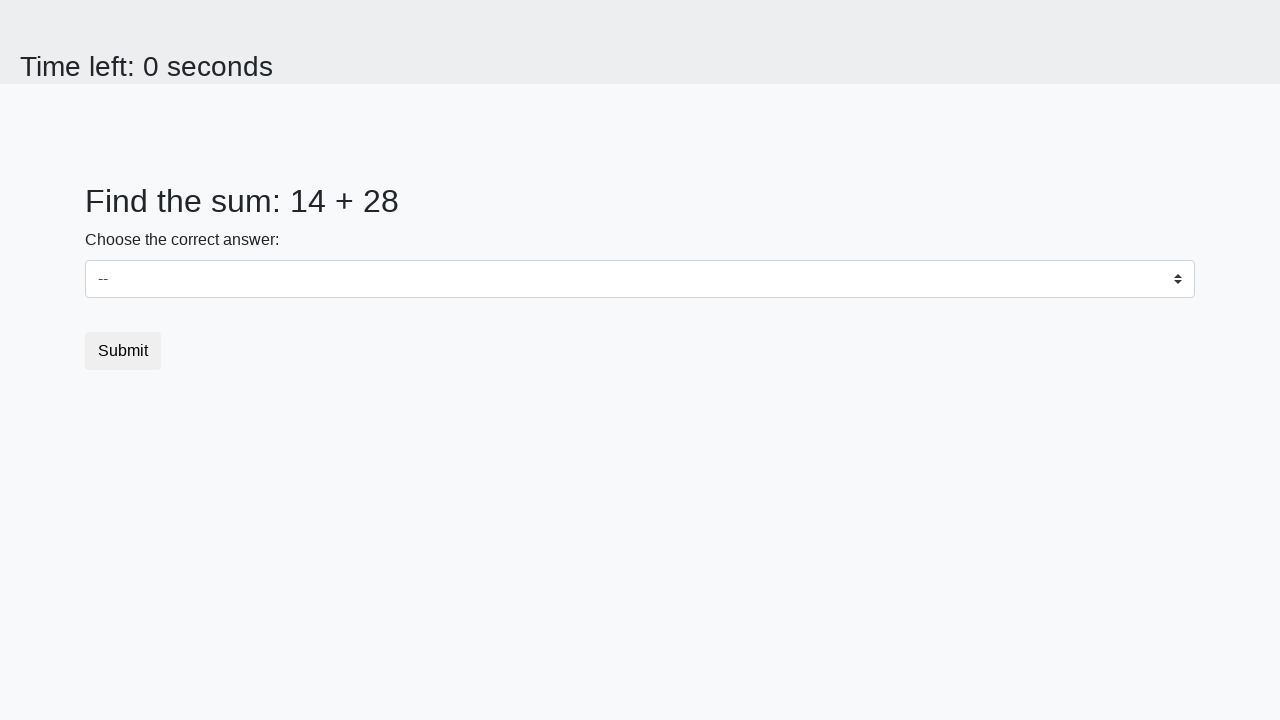

Calculated sum: 14 + 28 = 42
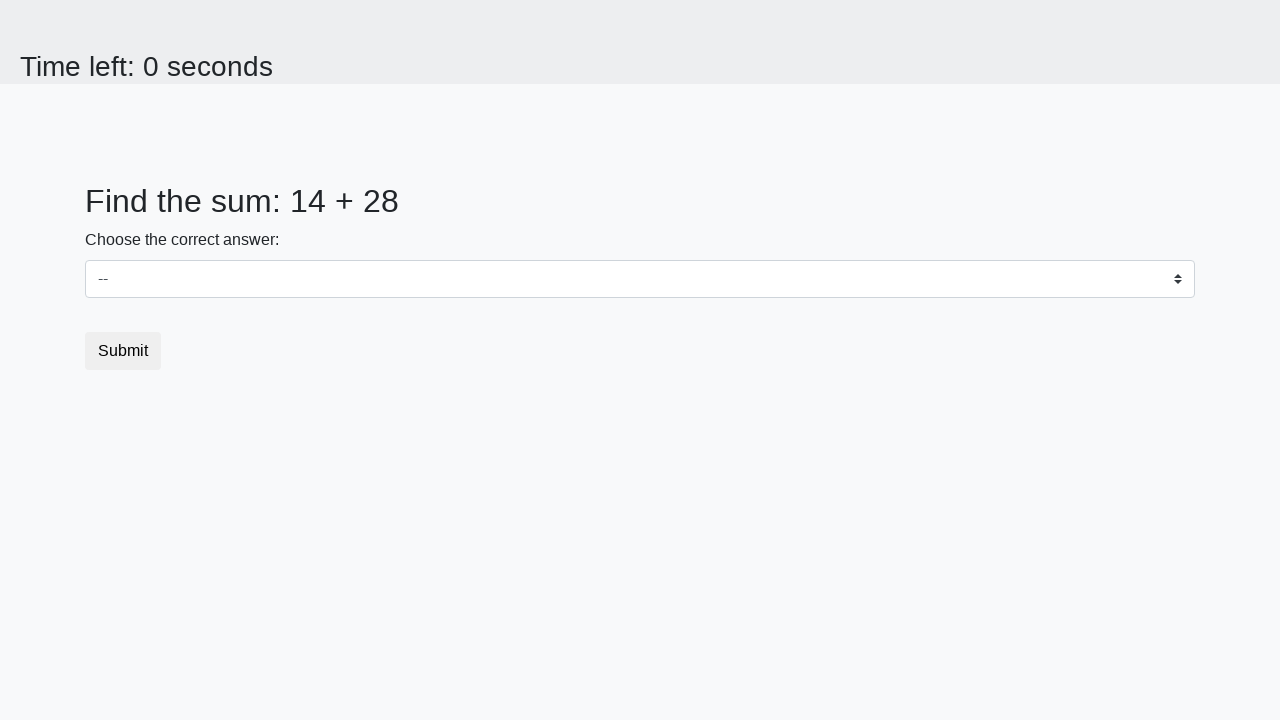

Selected sum value '42' from dropdown on select
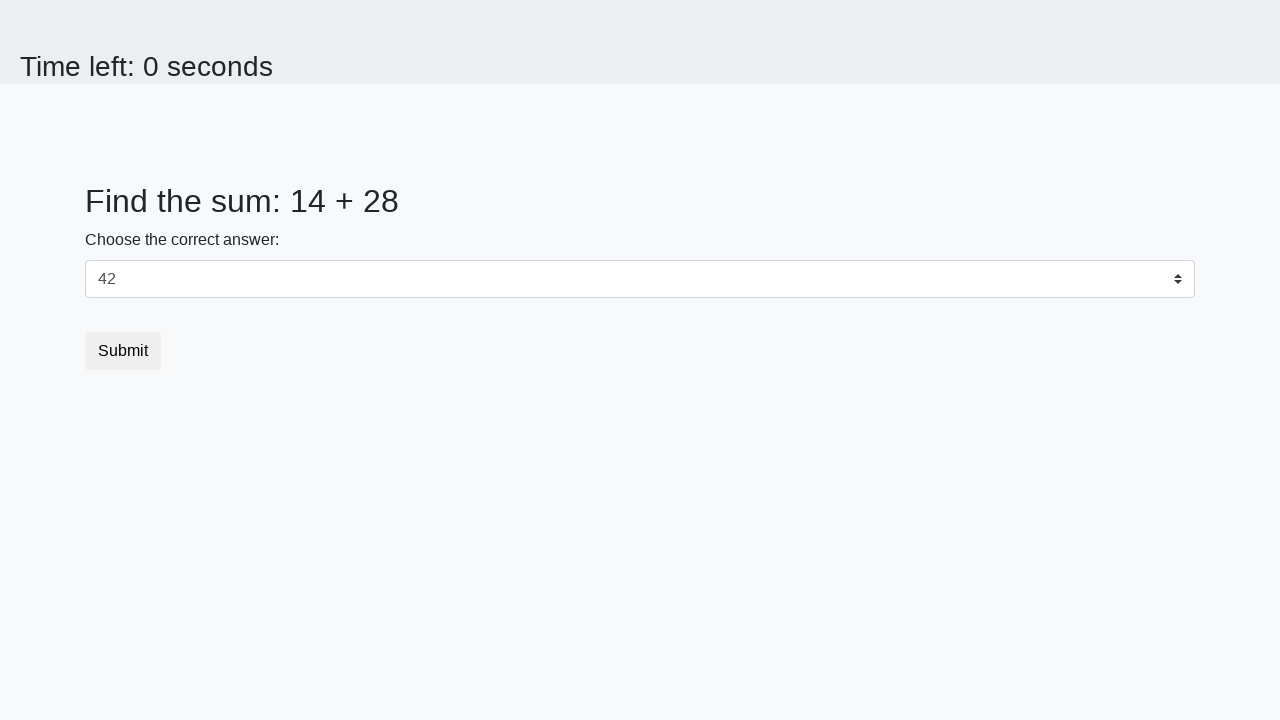

Clicked submit button at (123, 351) on button.btn
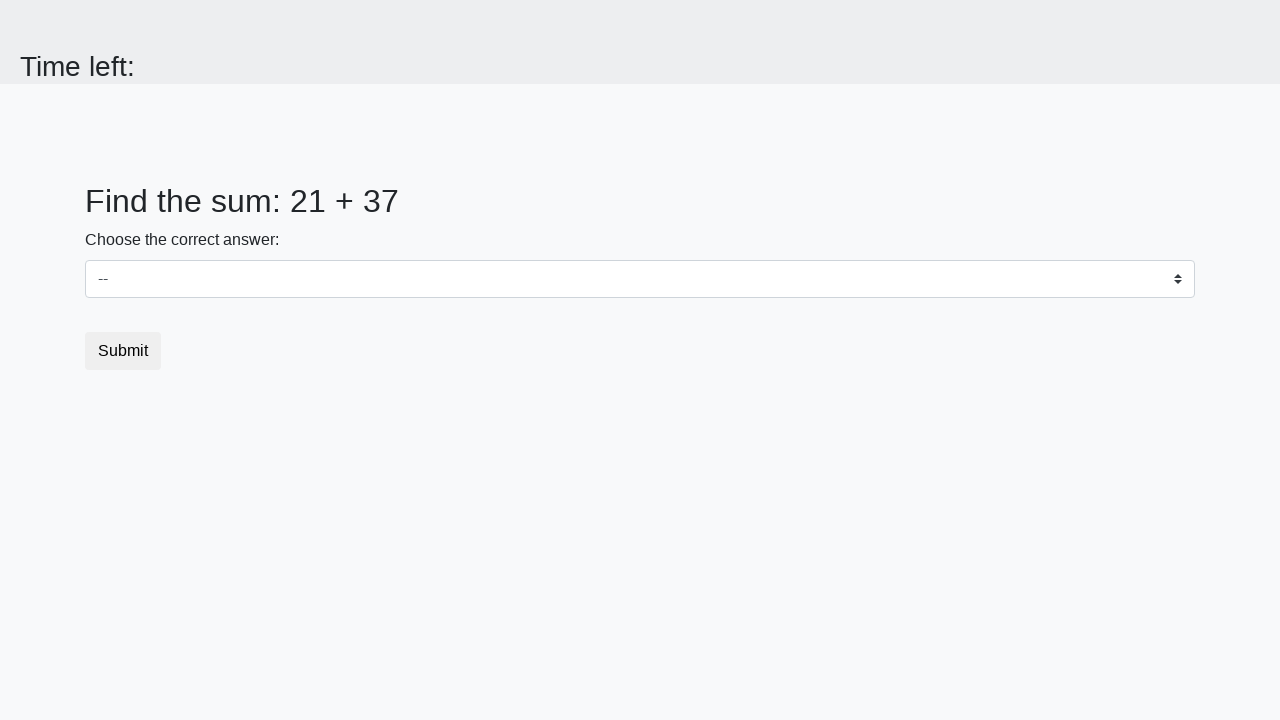

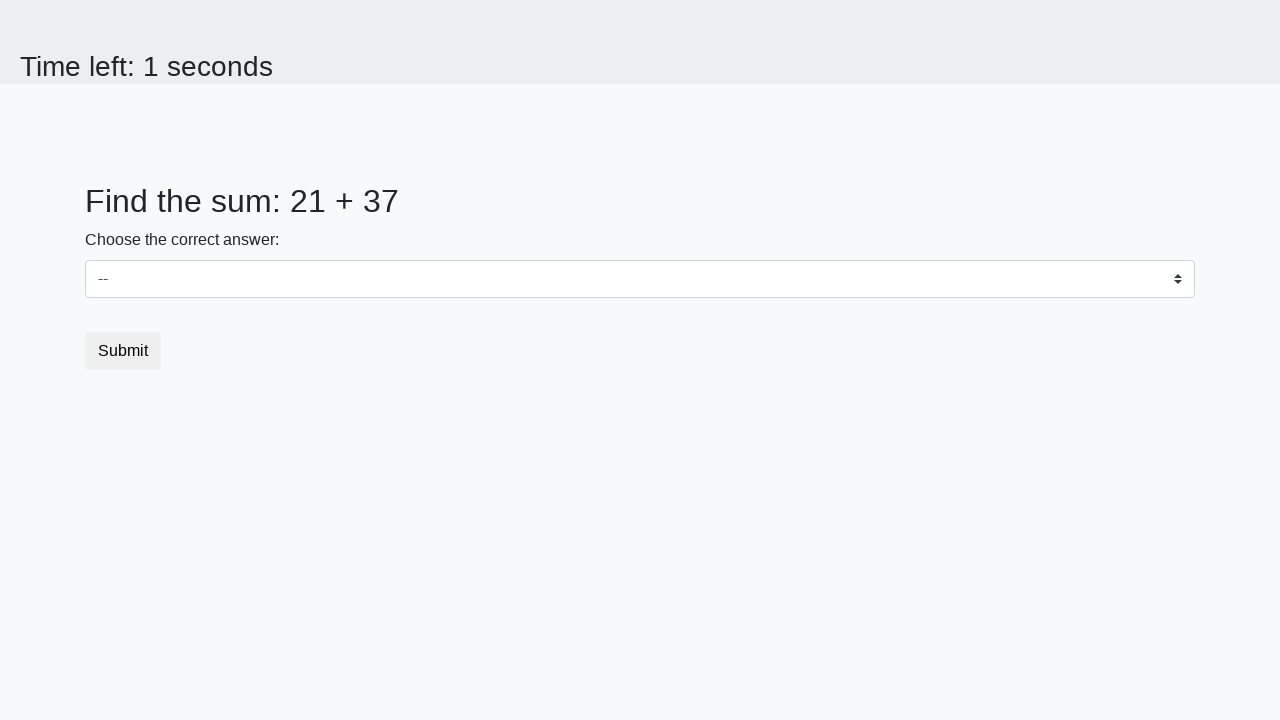